Tests JavaScript confirm dialog by clicking a button to trigger it and dismissing (canceling) the dialog

Starting URL: https://the-internet.herokuapp.com/javascript_alerts

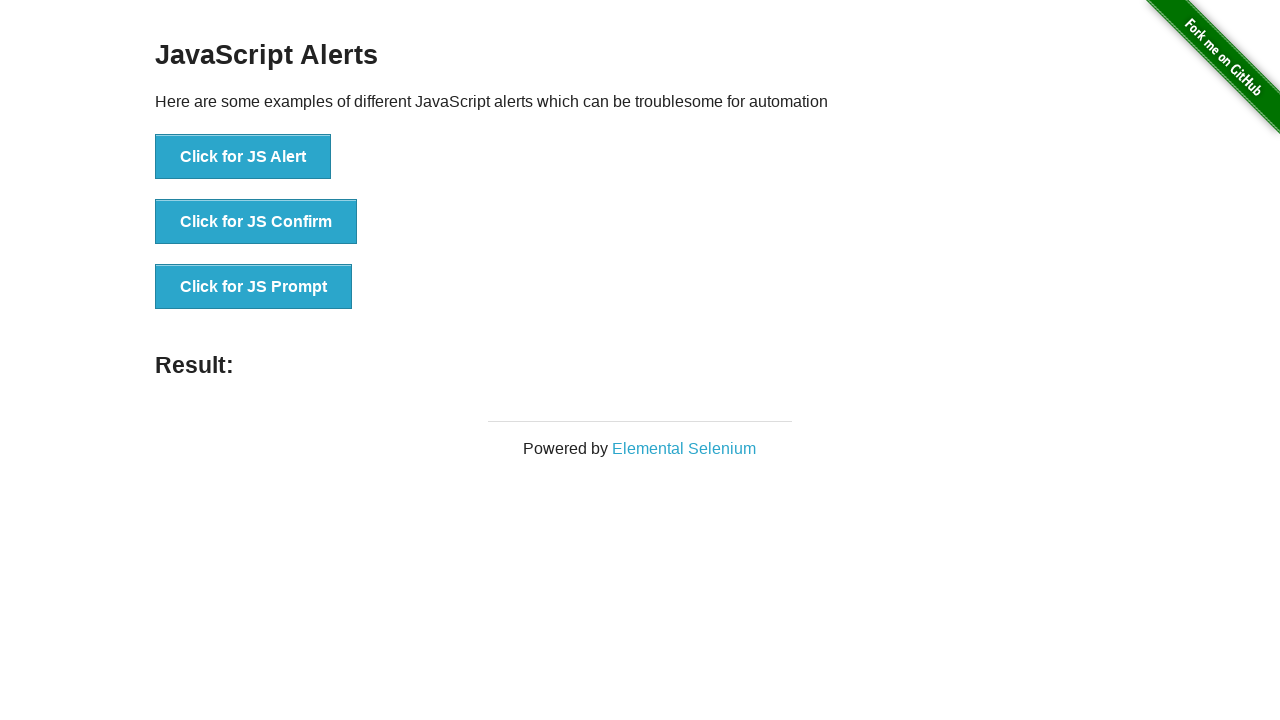

Set up dialog handler to dismiss confirm dialogs
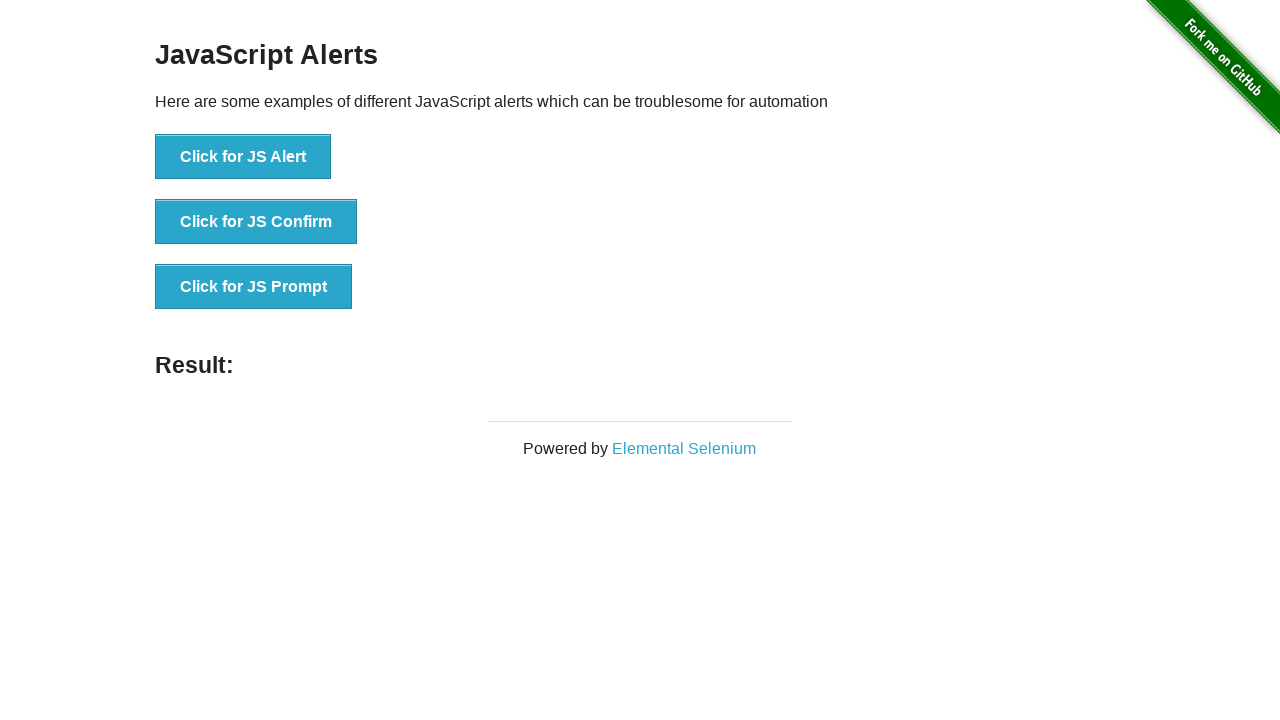

Clicked button to trigger JavaScript confirm dialog at (256, 222) on xpath=//*[text()='Click for JS Confirm']
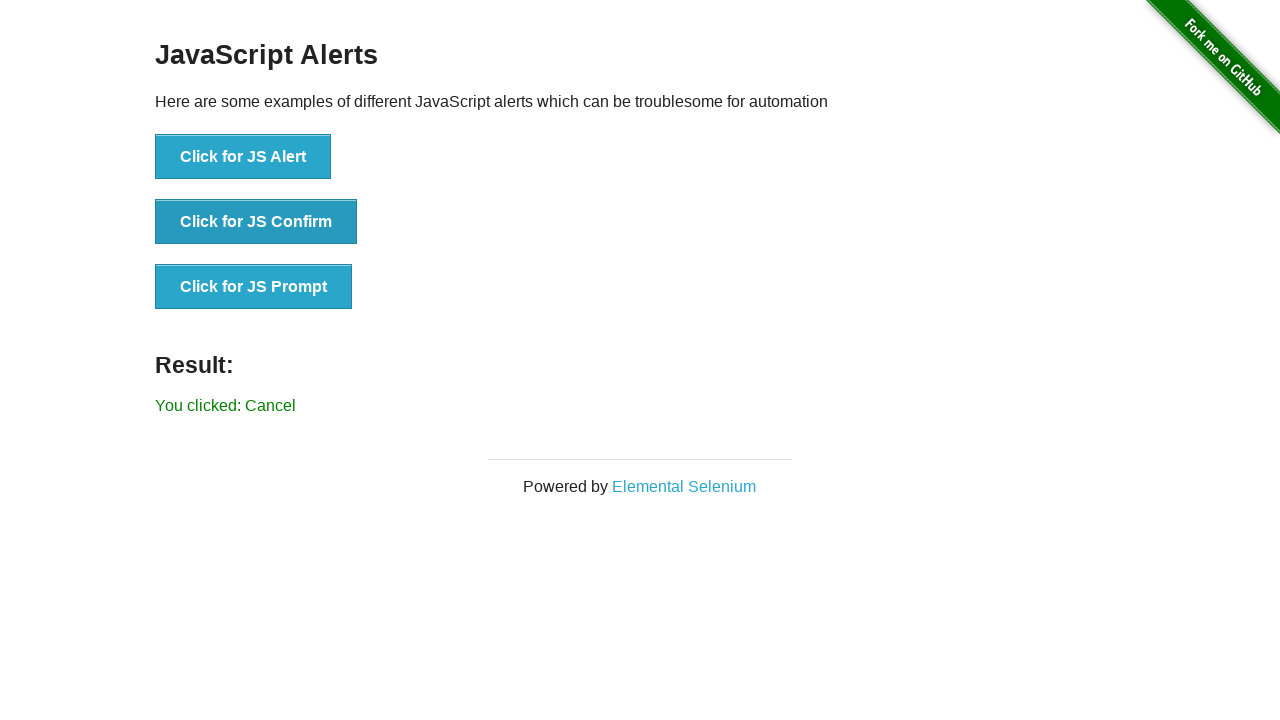

Confirm dialog was dismissed and result text appeared
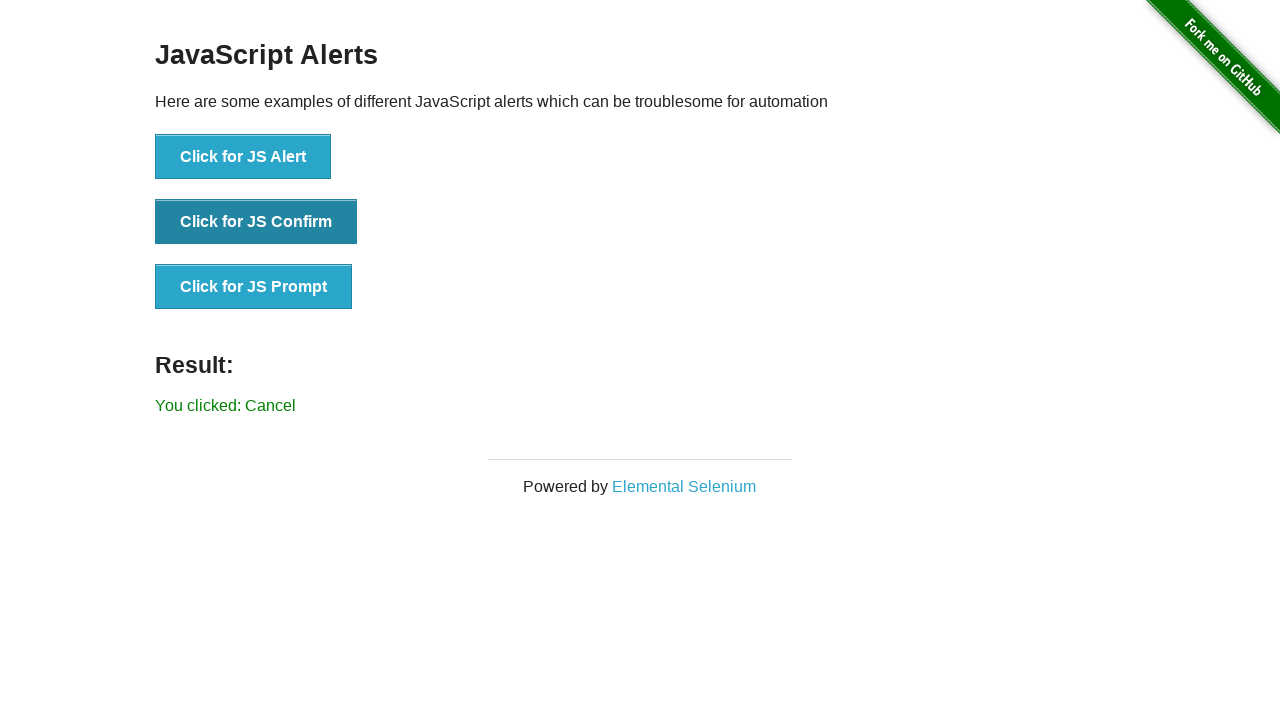

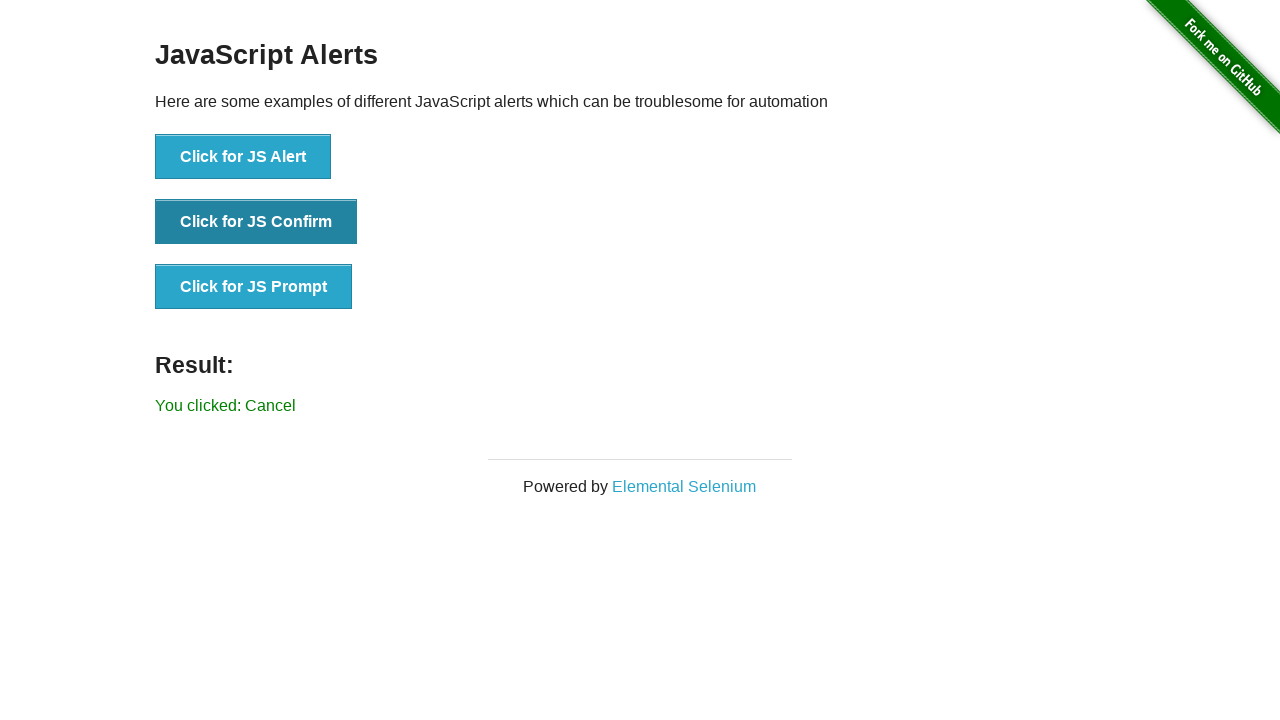